Tests that clicking the GitHub logo on the homepage keeps the user on the same page (navigates back to homepage)

Starting URL: https://github.com/

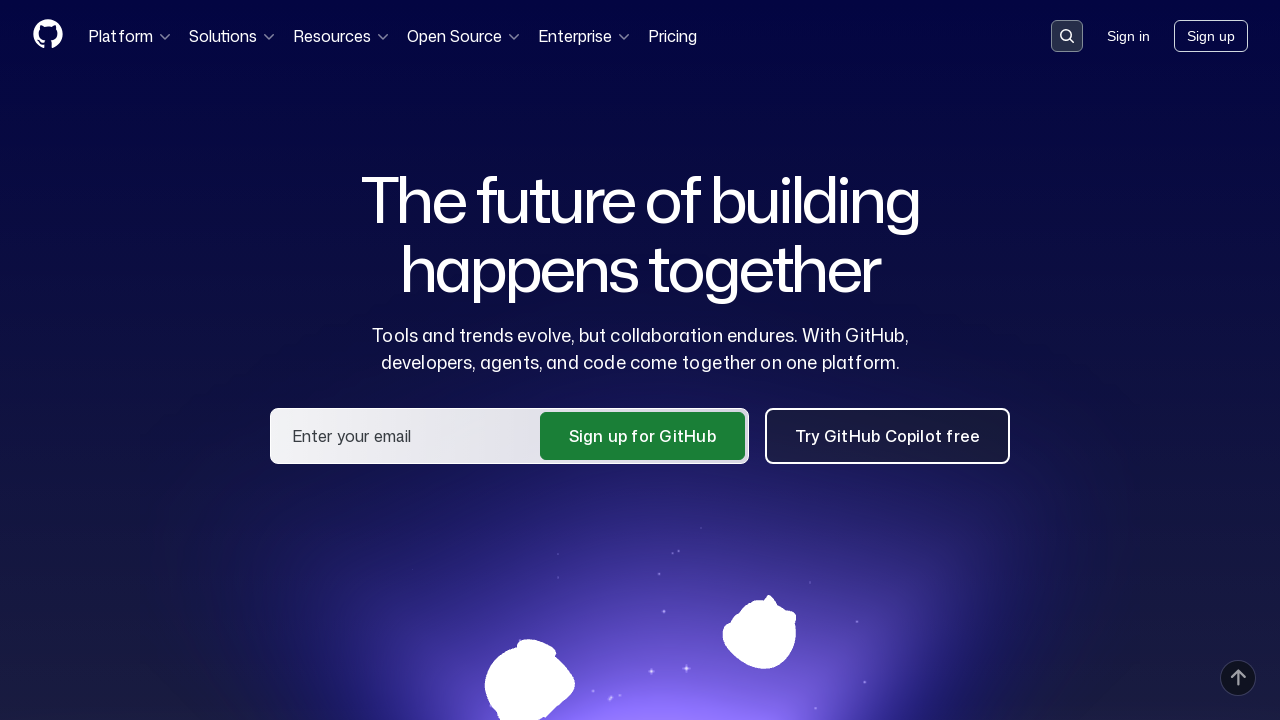

Clicked the GitHub logo on the homepage at (48, 36) on a[href='https://github.com/'] svg.octicon-mark-github, a[aria-label='Homepage']
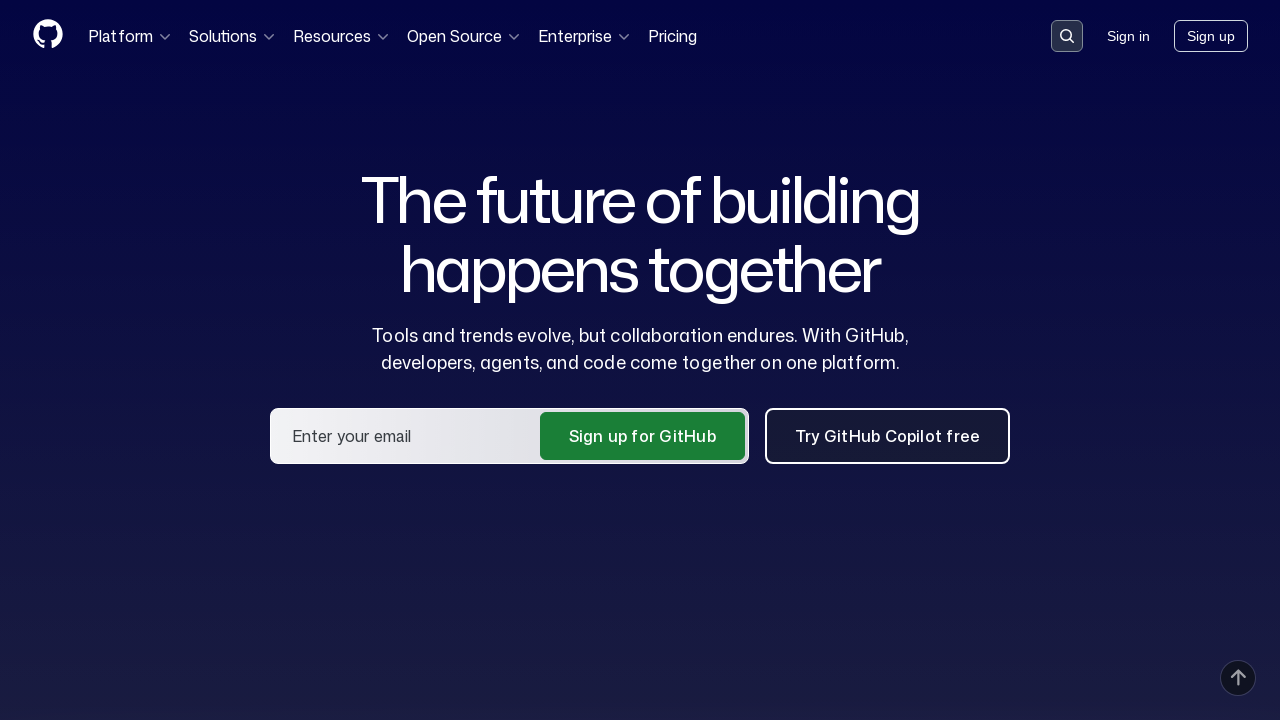

Verified that clicking the GitHub logo kept the user on the homepage
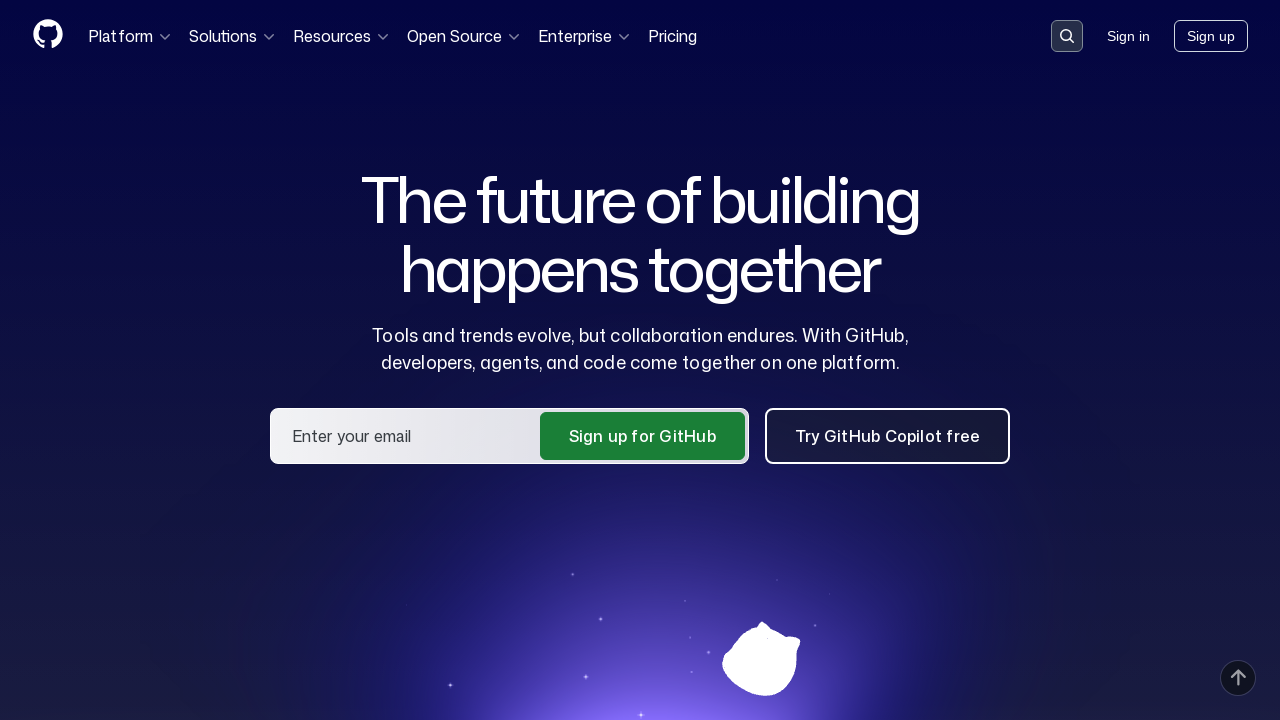

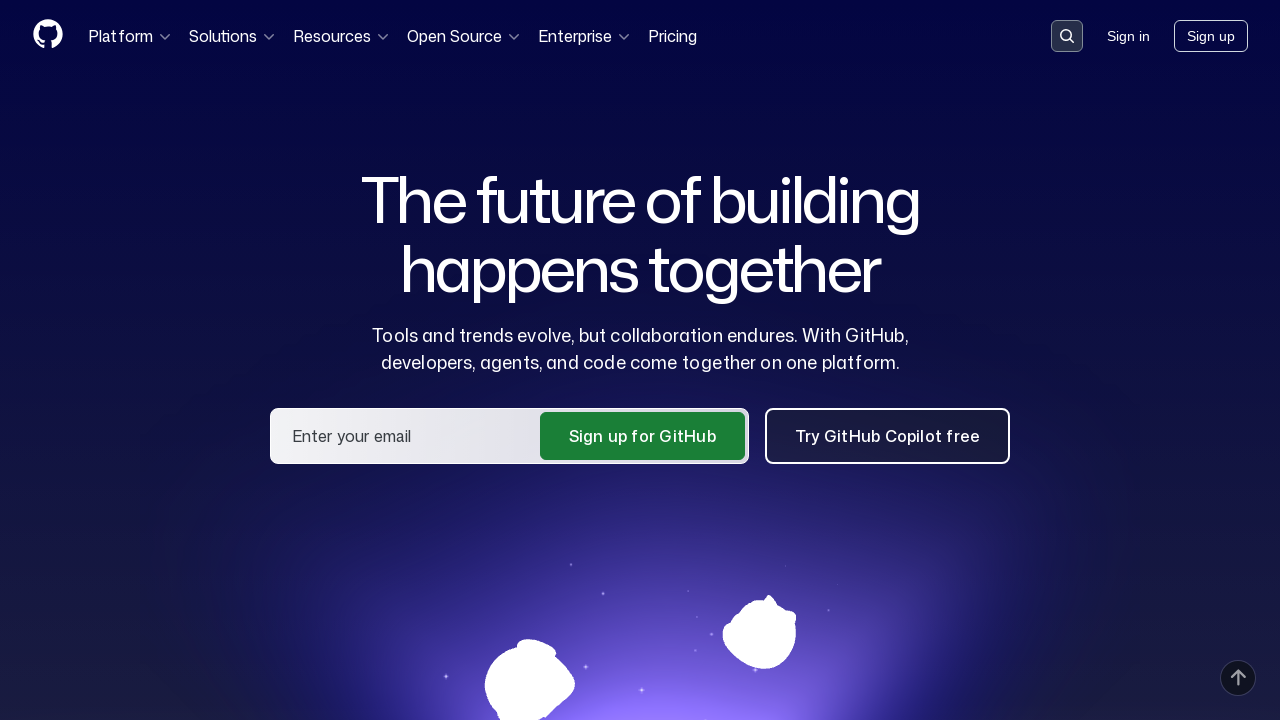